Tests JavaScript alert handling by clicking a button that triggers an alert and then accepting/dismissing the alert dialog.

Starting URL: https://formy-project.herokuapp.com/switch-window

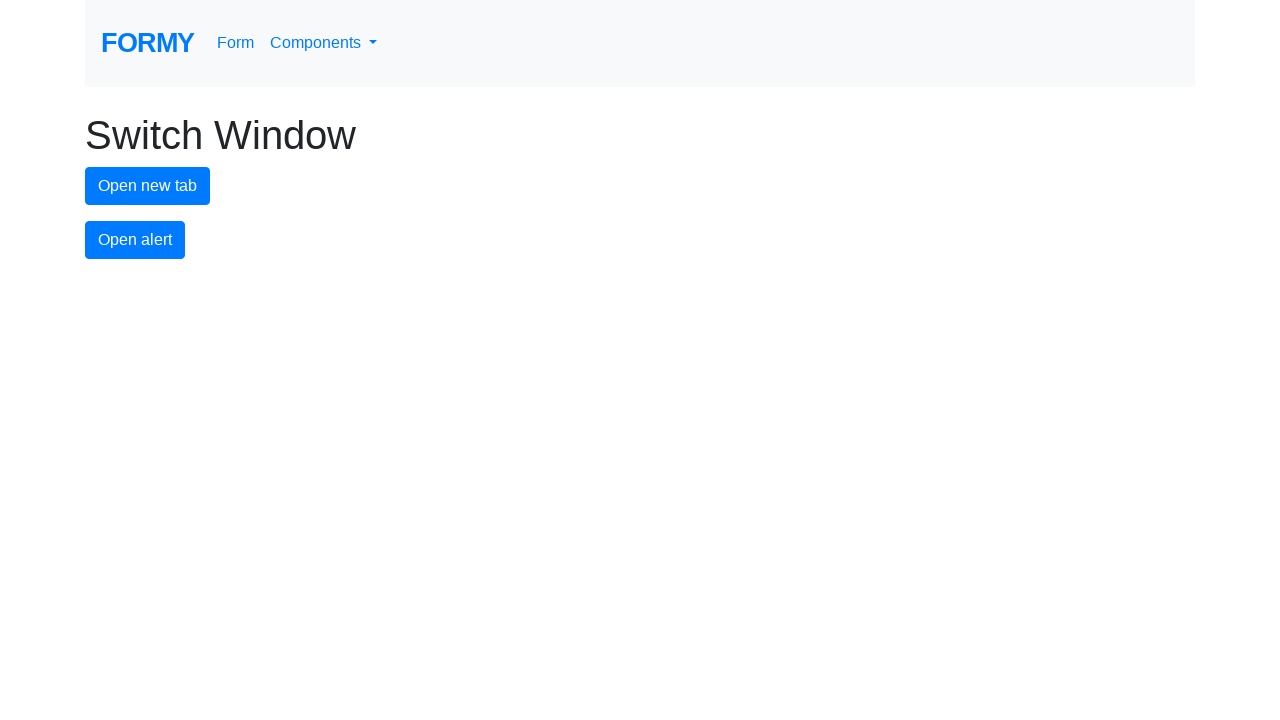

Clicked alert button to trigger JavaScript alert at (135, 240) on #alert-button
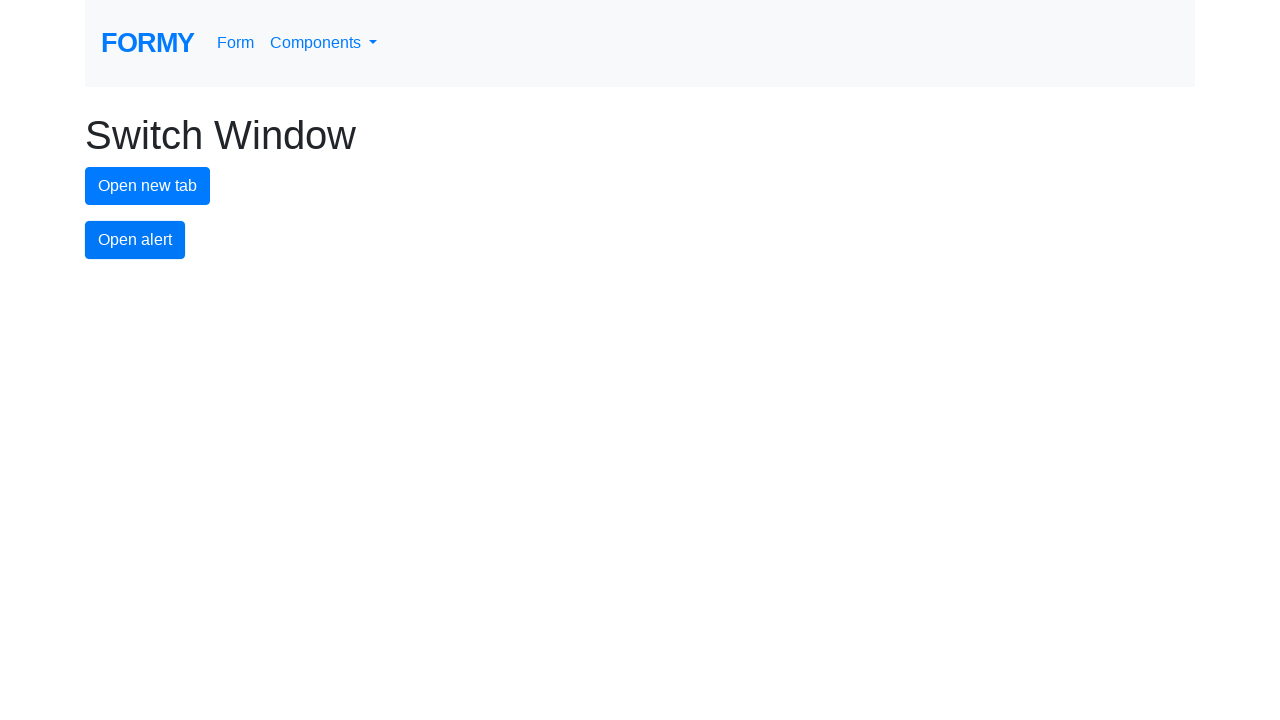

Set up dialog handler to accept alerts
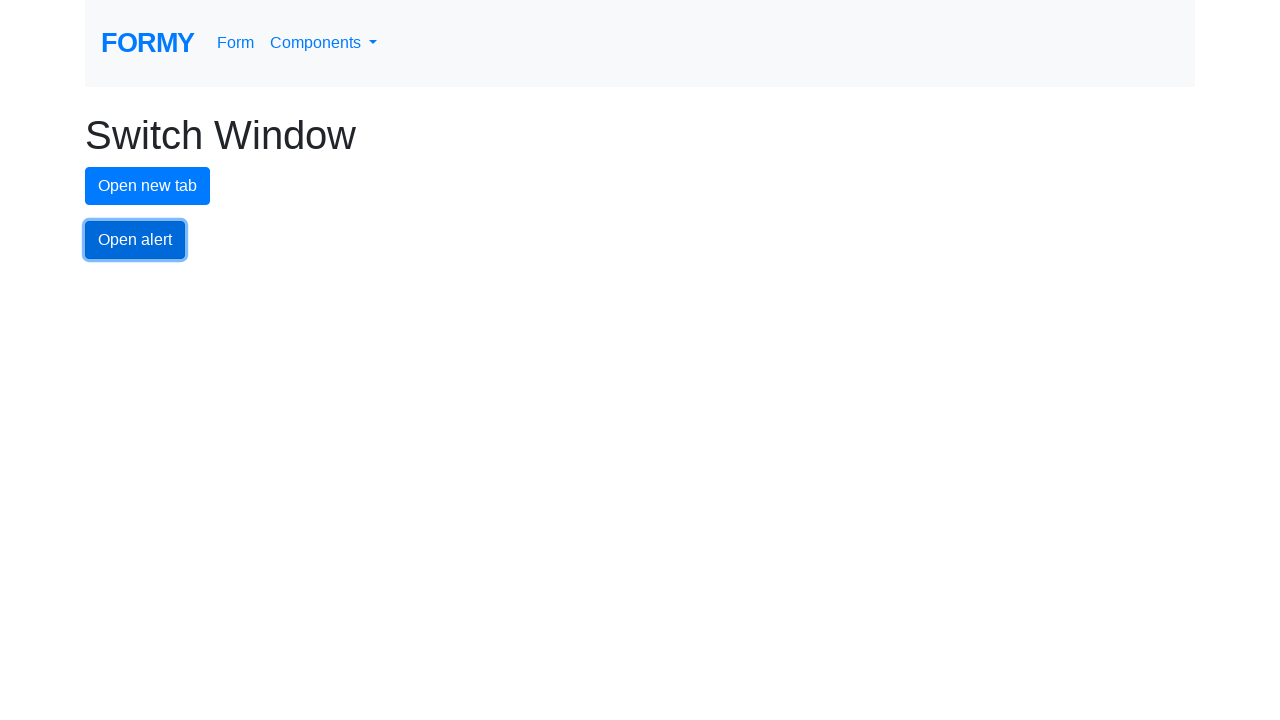

Set up one-time dialog handler to accept next alert
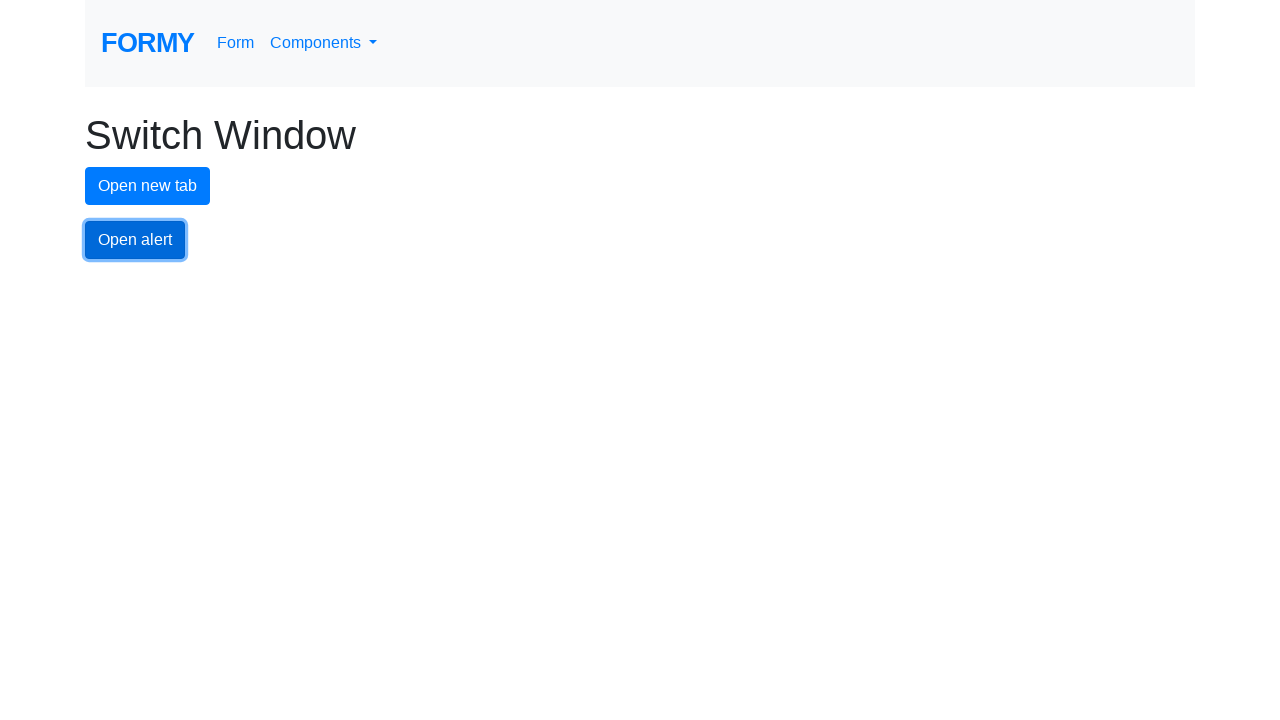

Clicked alert button and accepted the dialog at (135, 240) on #alert-button
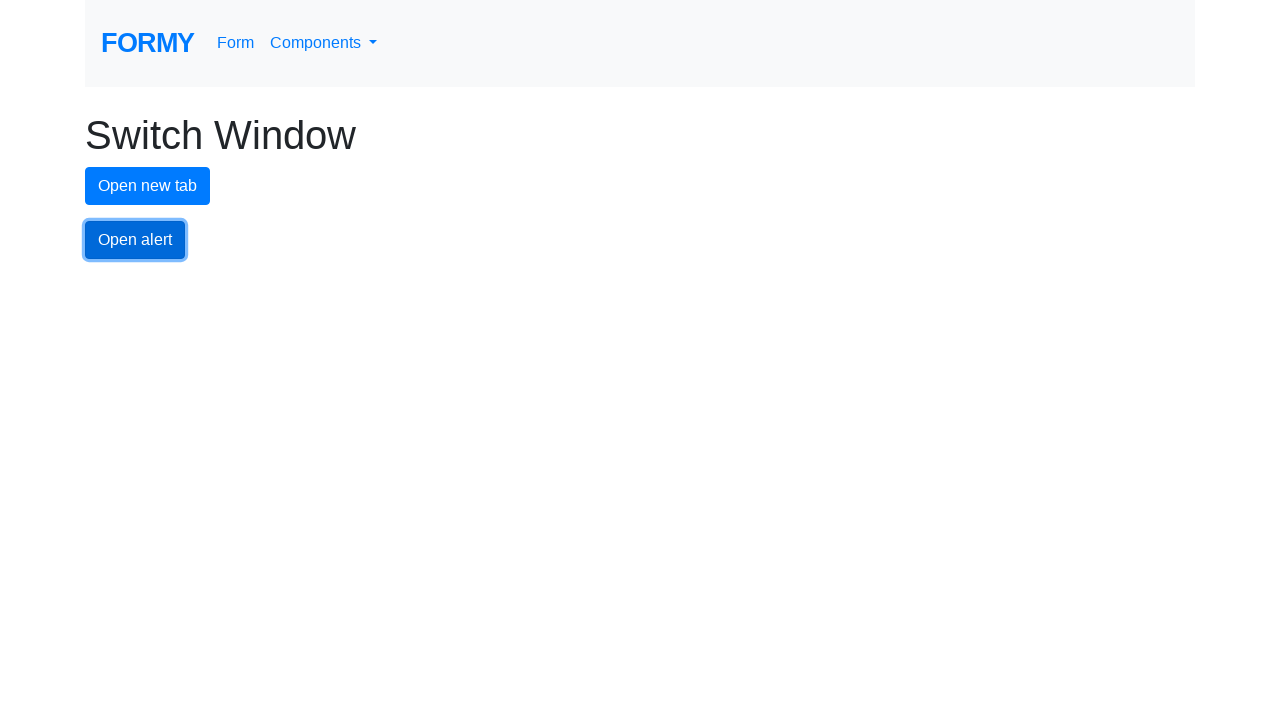

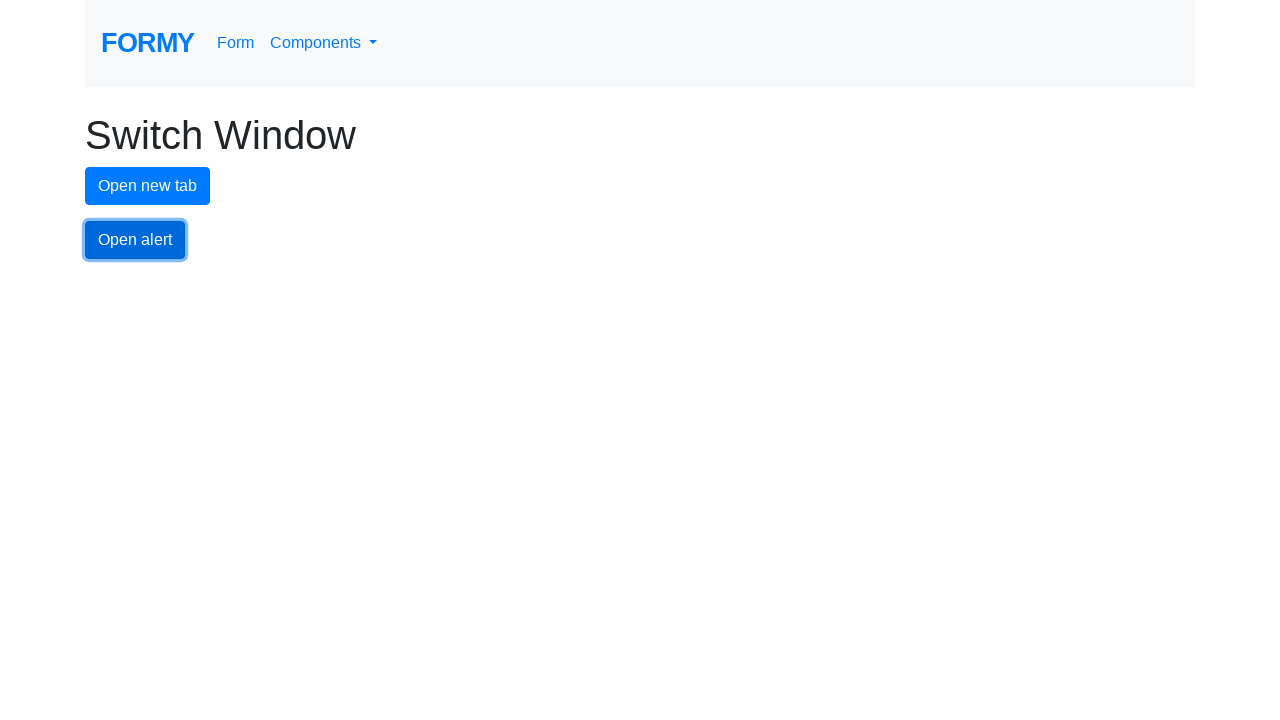